Tests checkboxes page by navigating to it and examining checkbox states using attribute checks

Starting URL: http://the-internet.herokuapp.com/

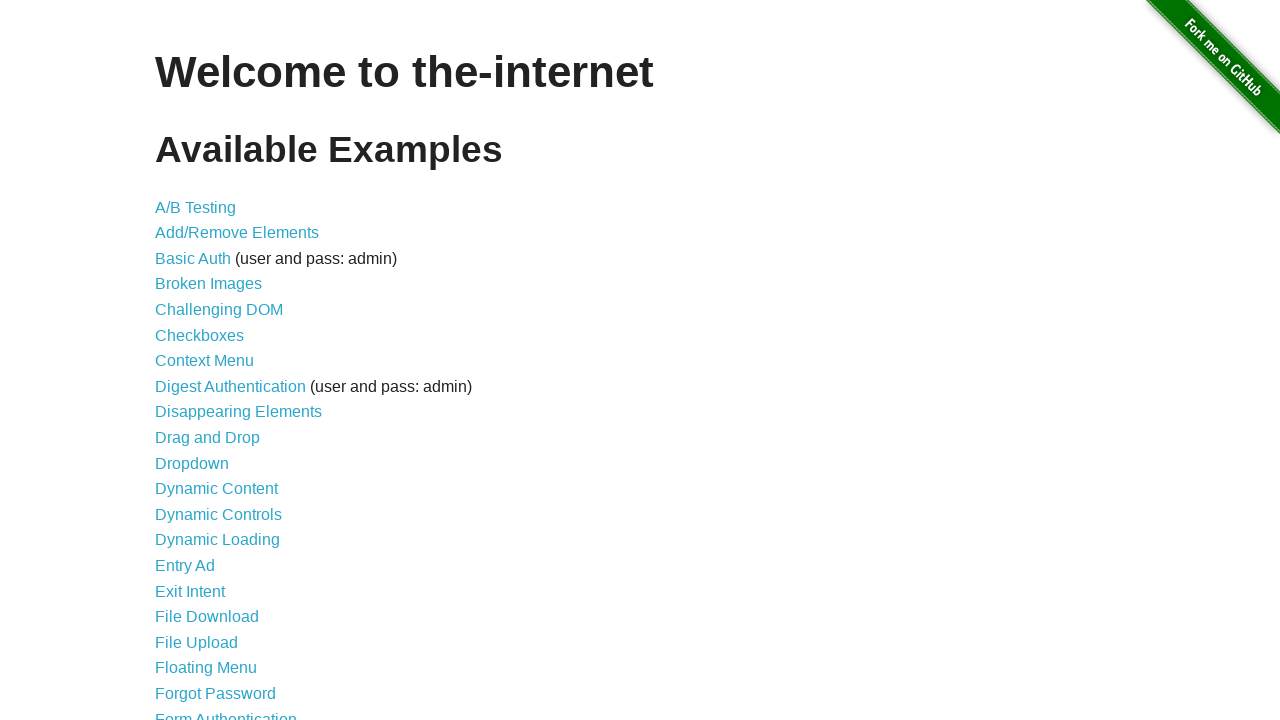

Clicked on Checkboxes link at (200, 335) on text=Checkboxes
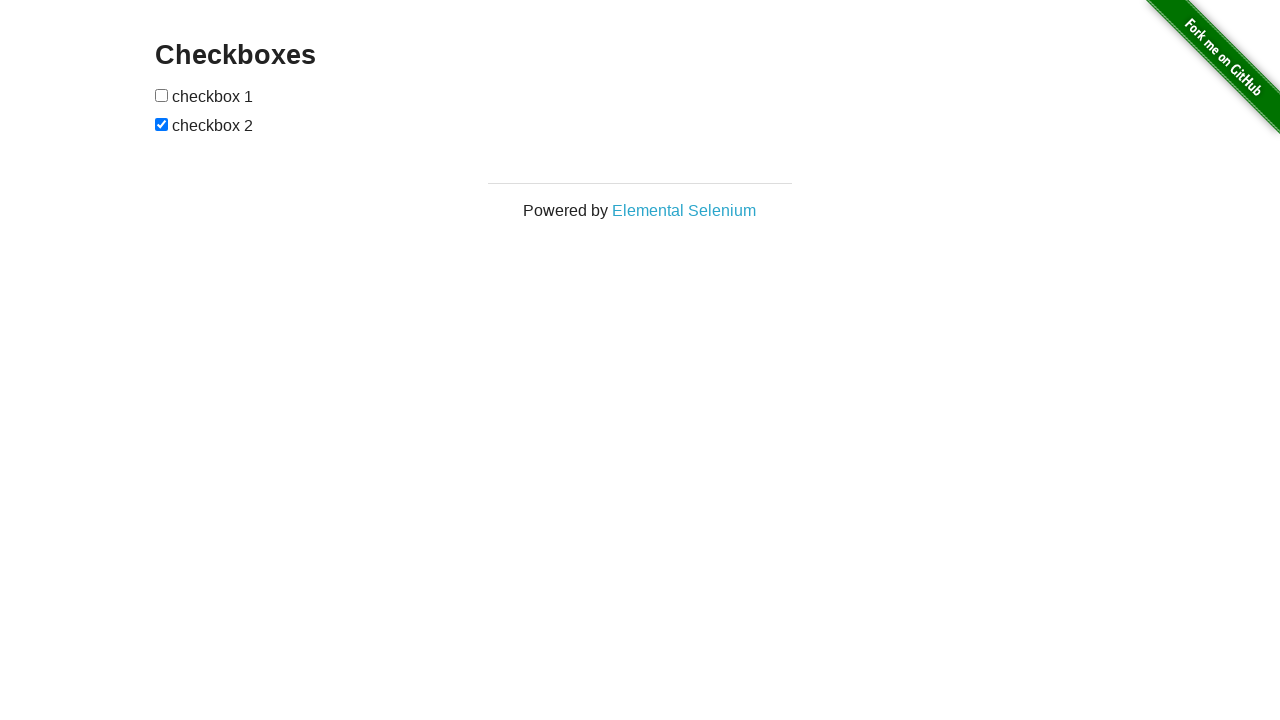

Checkboxes page URL loaded successfully
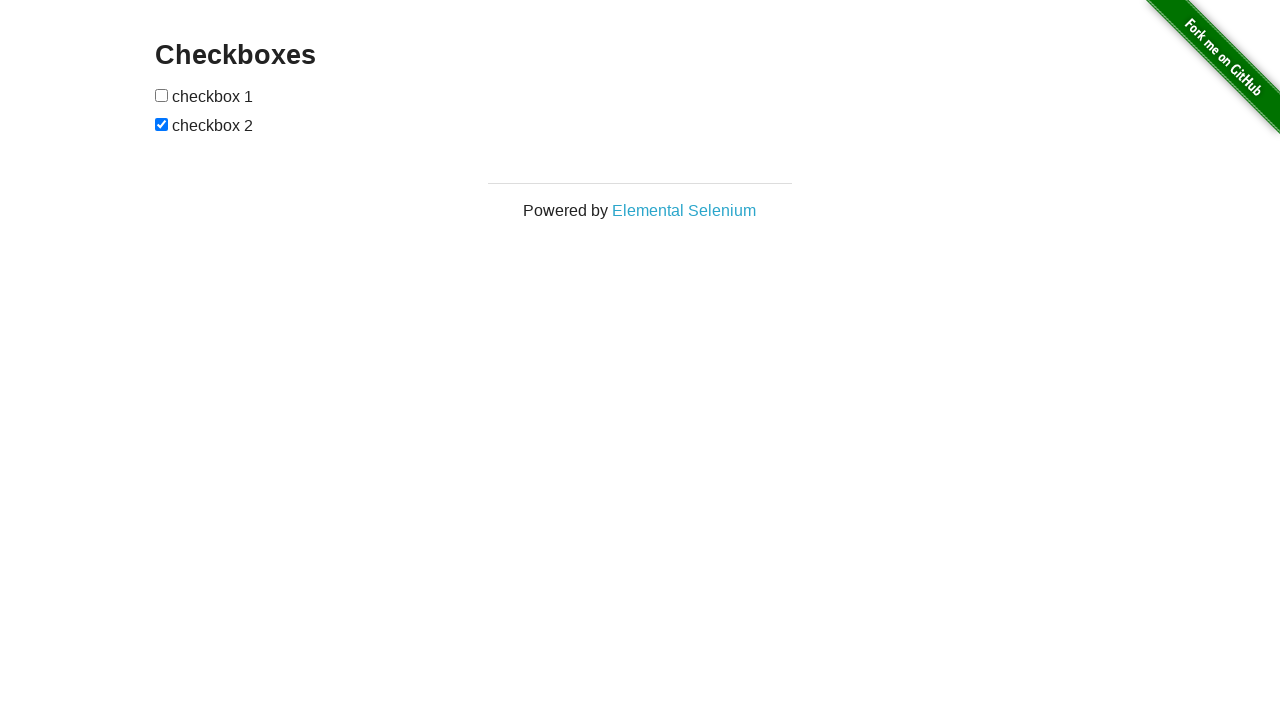

Checkboxes elements are present on the page
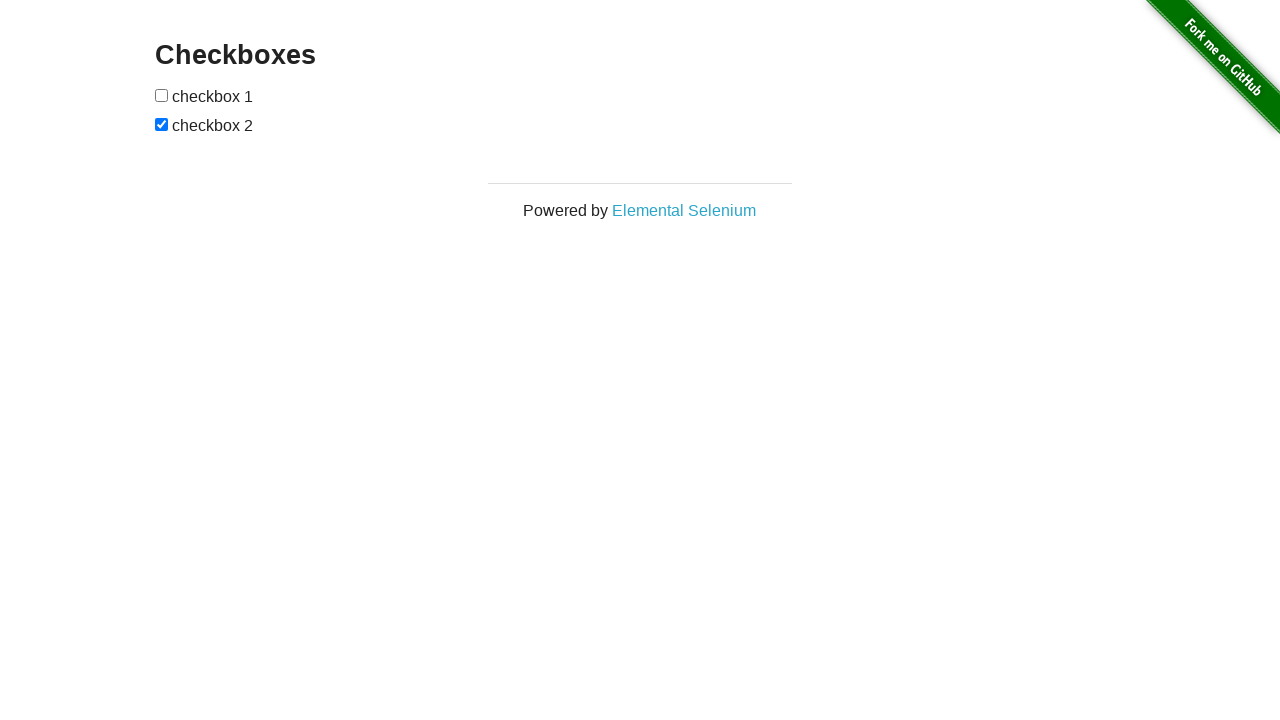

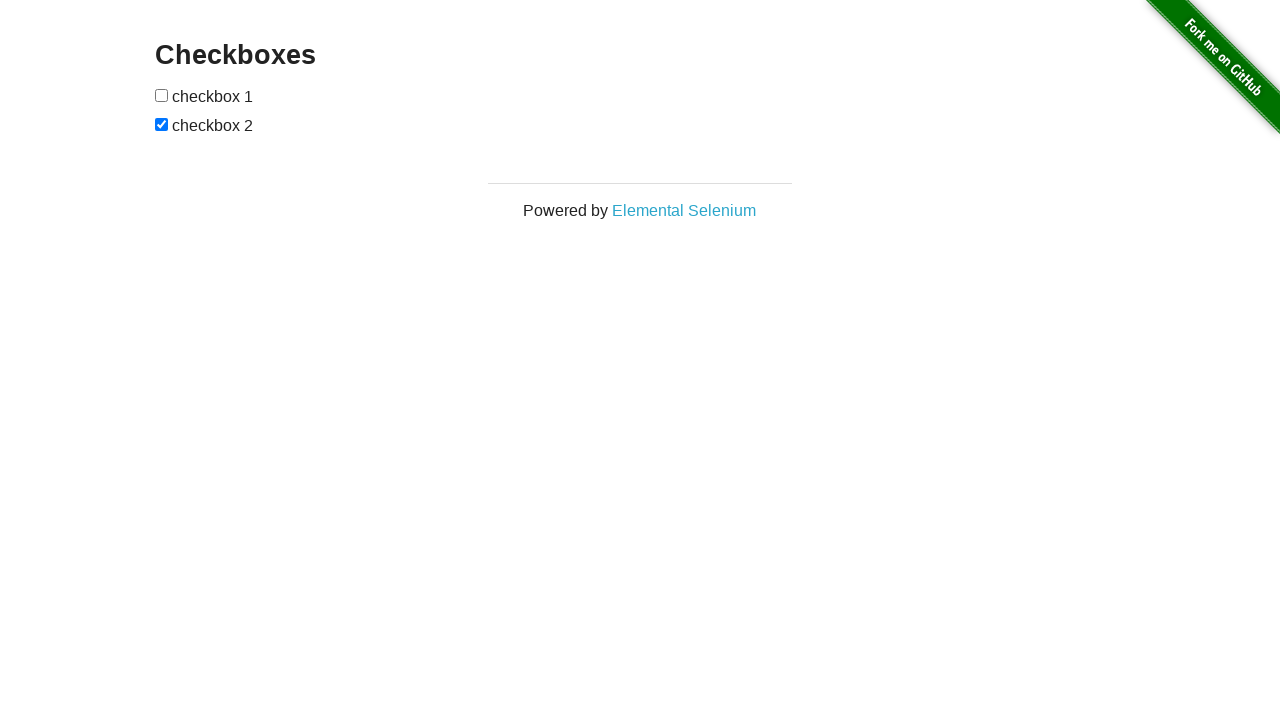